Tests dynamic controls functionality by removing a checkbox and enabling a text input, verifying the state changes and confirmation messages

Starting URL: http://the-internet.herokuapp.com/dynamic_controls

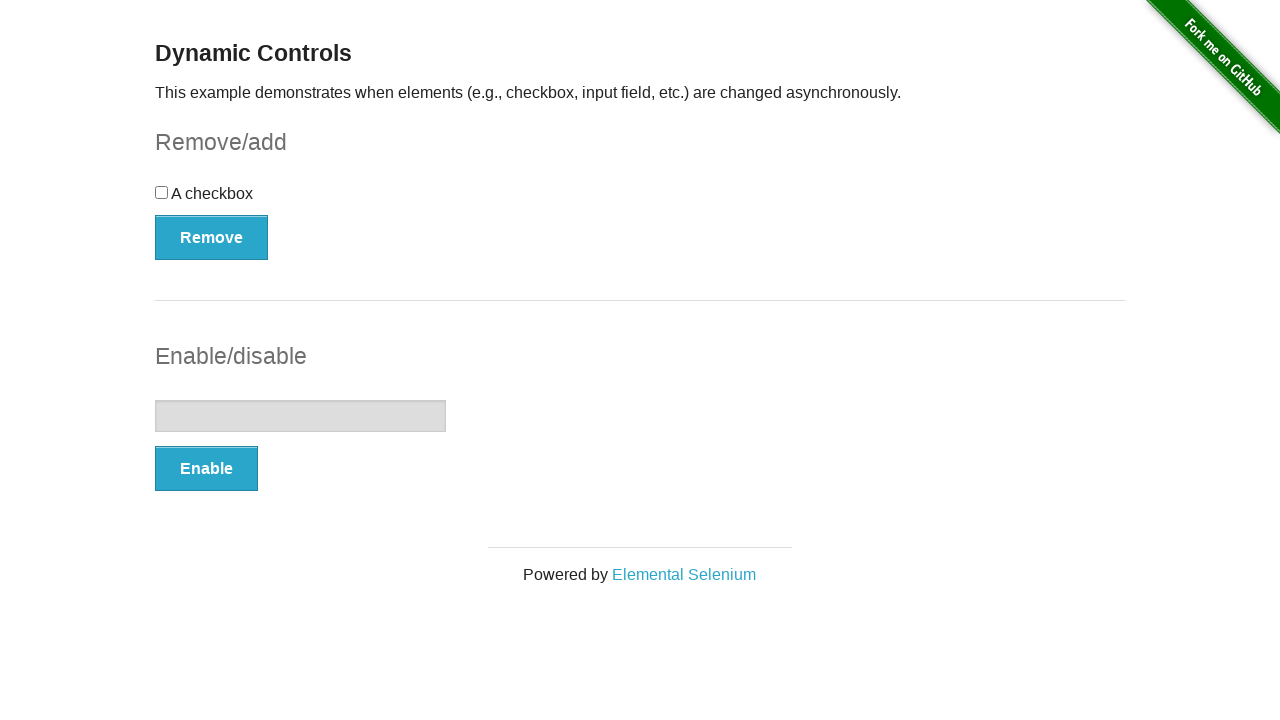

Waited for checkbox to be visible on the page
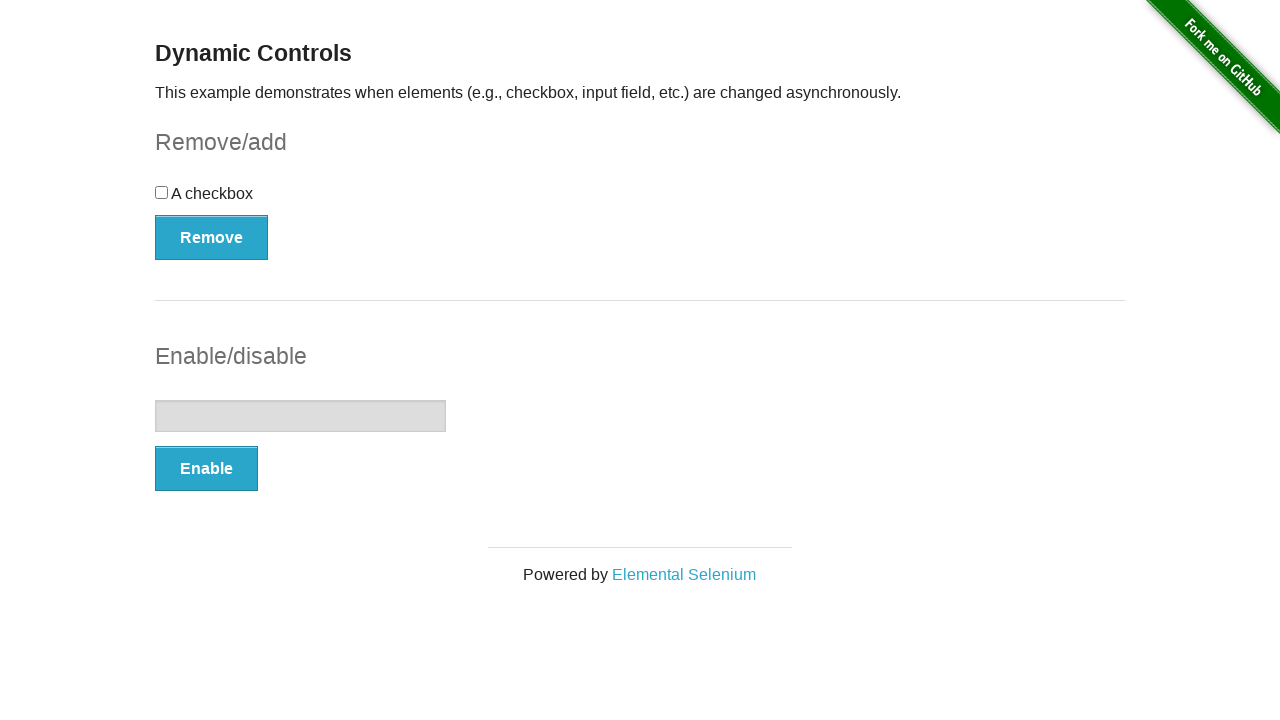

Clicked the Remove button to remove the checkbox at (212, 237) on button[onclick='swapCheckbox()']
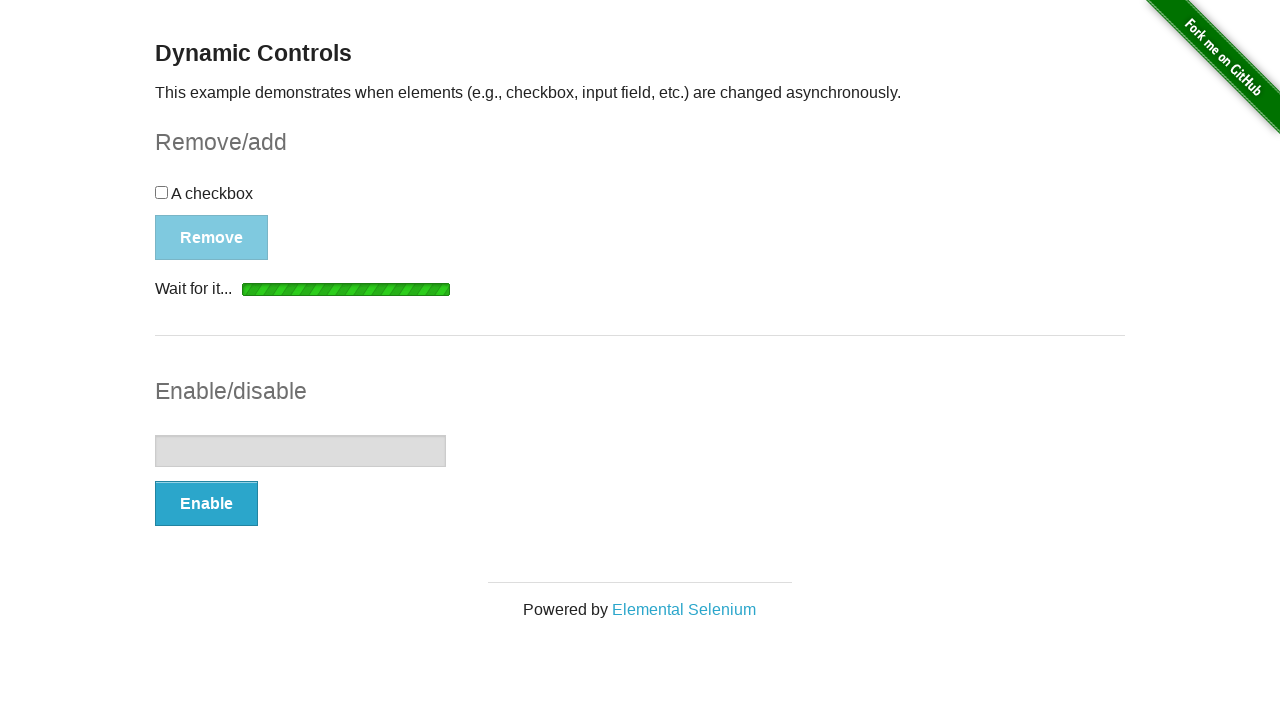

Waited for confirmation message to appear after removing checkbox
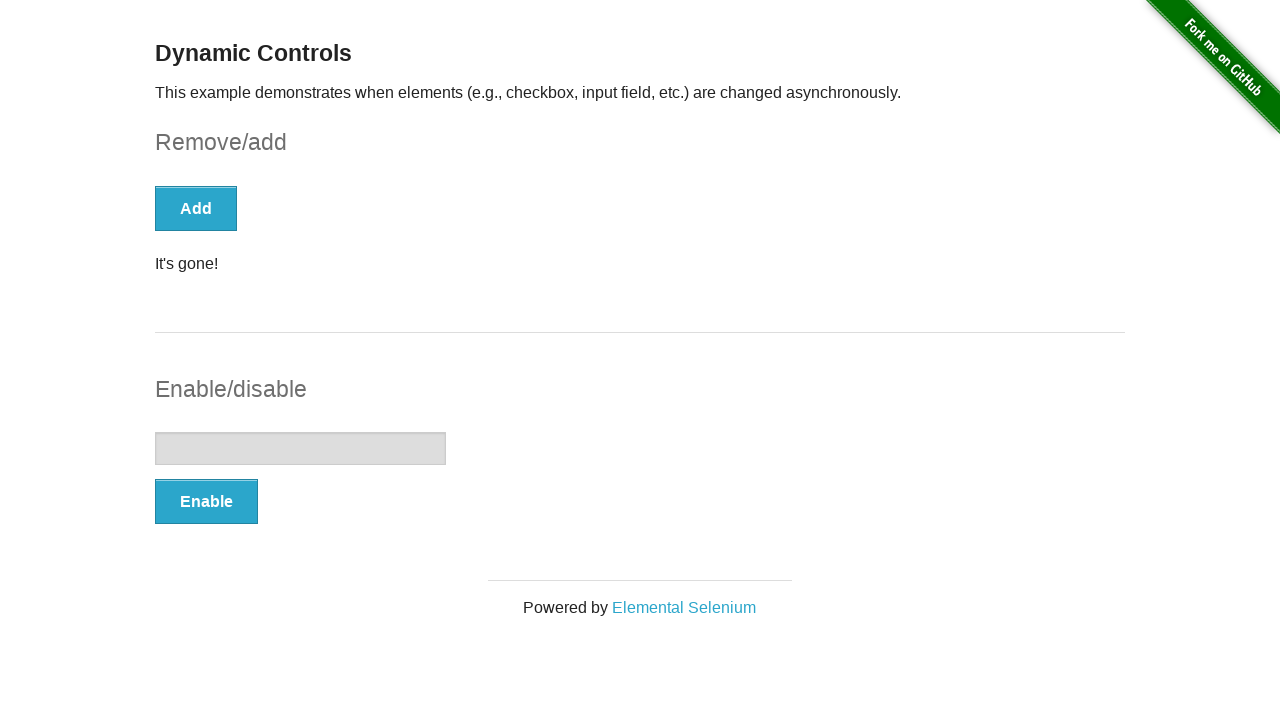

Verified that the checkbox has been removed and is no longer visible
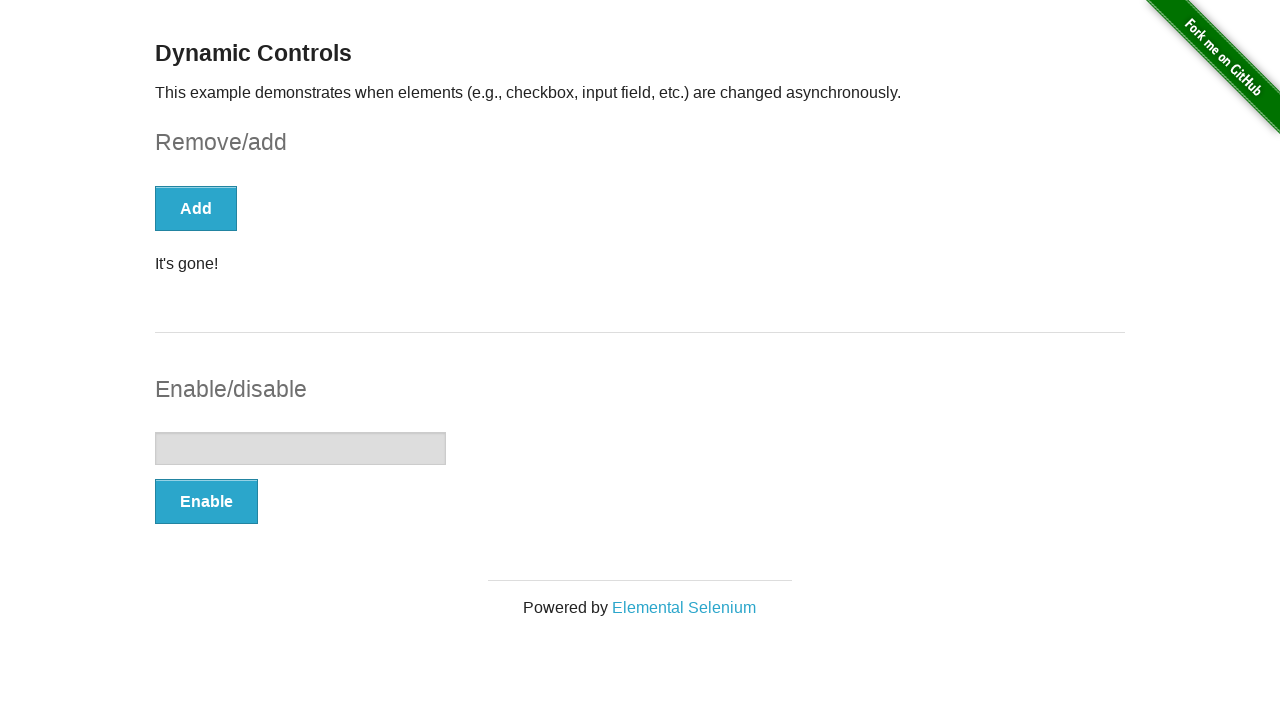

Clicked the Enable button to enable the text input at (206, 501) on button:has-text('Enable')
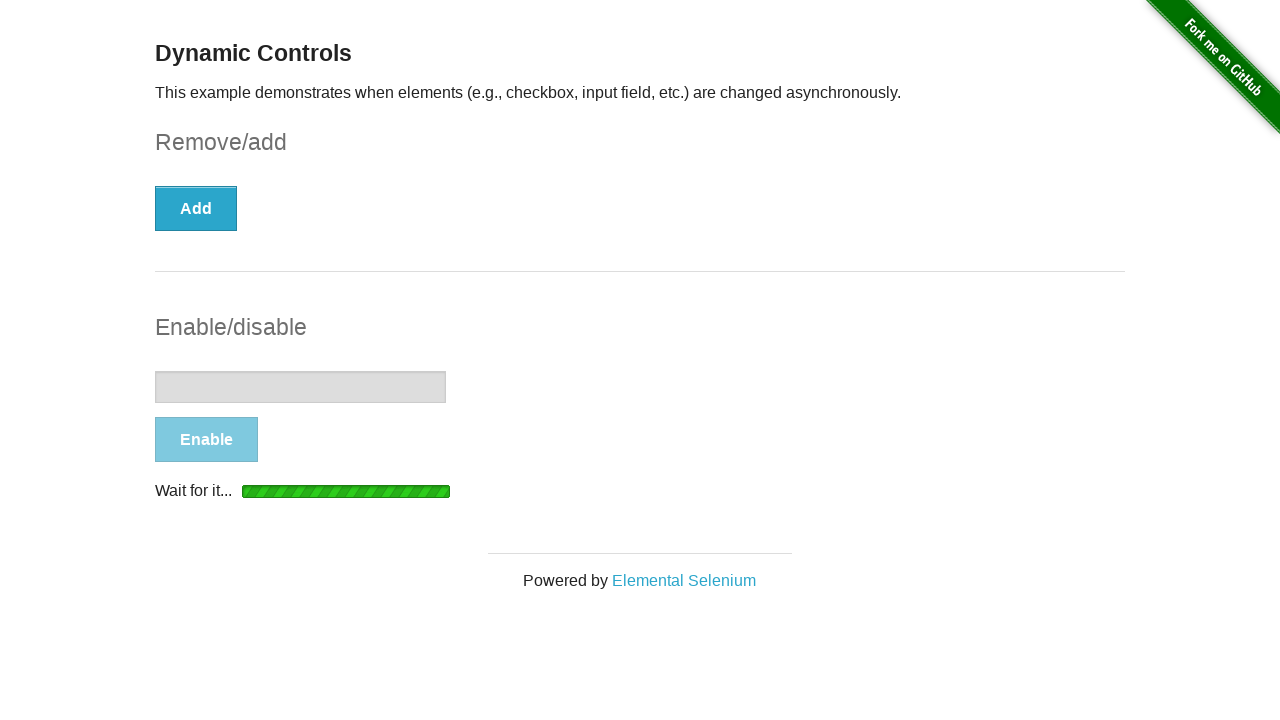

Waited for confirmation message indicating text input is now enabled
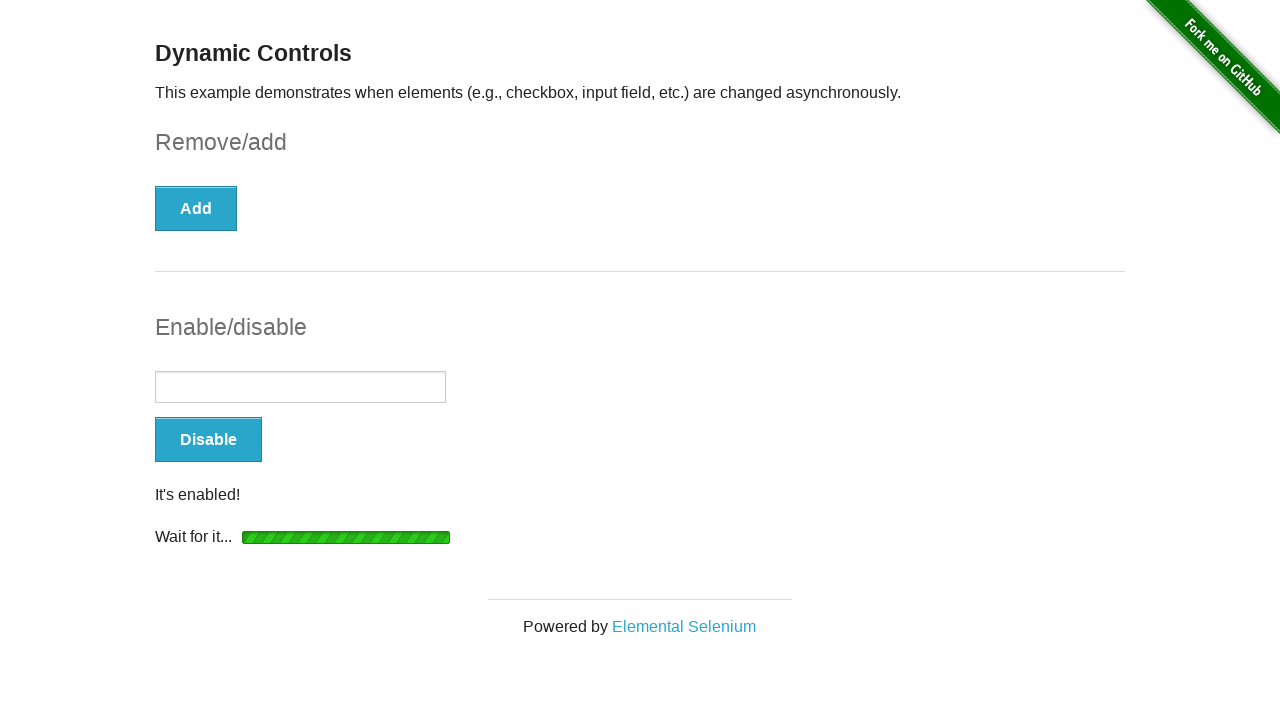

Verified that the text input field is now enabled and ready for input
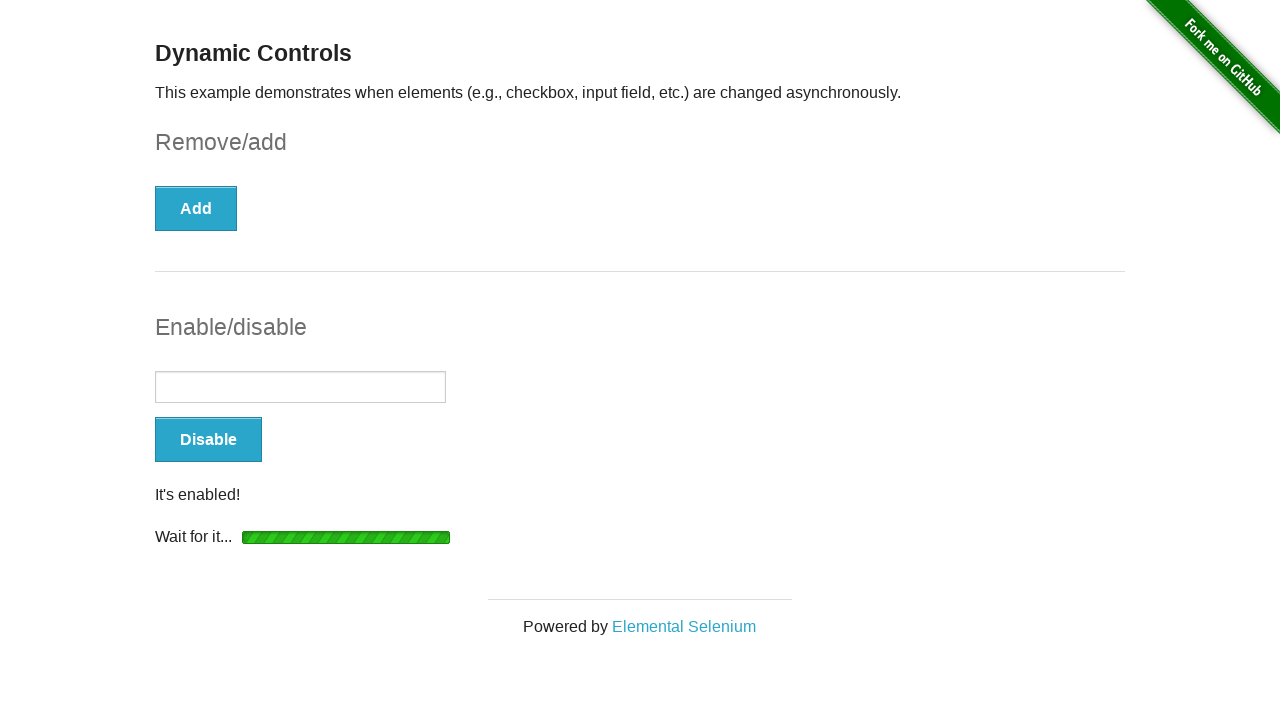

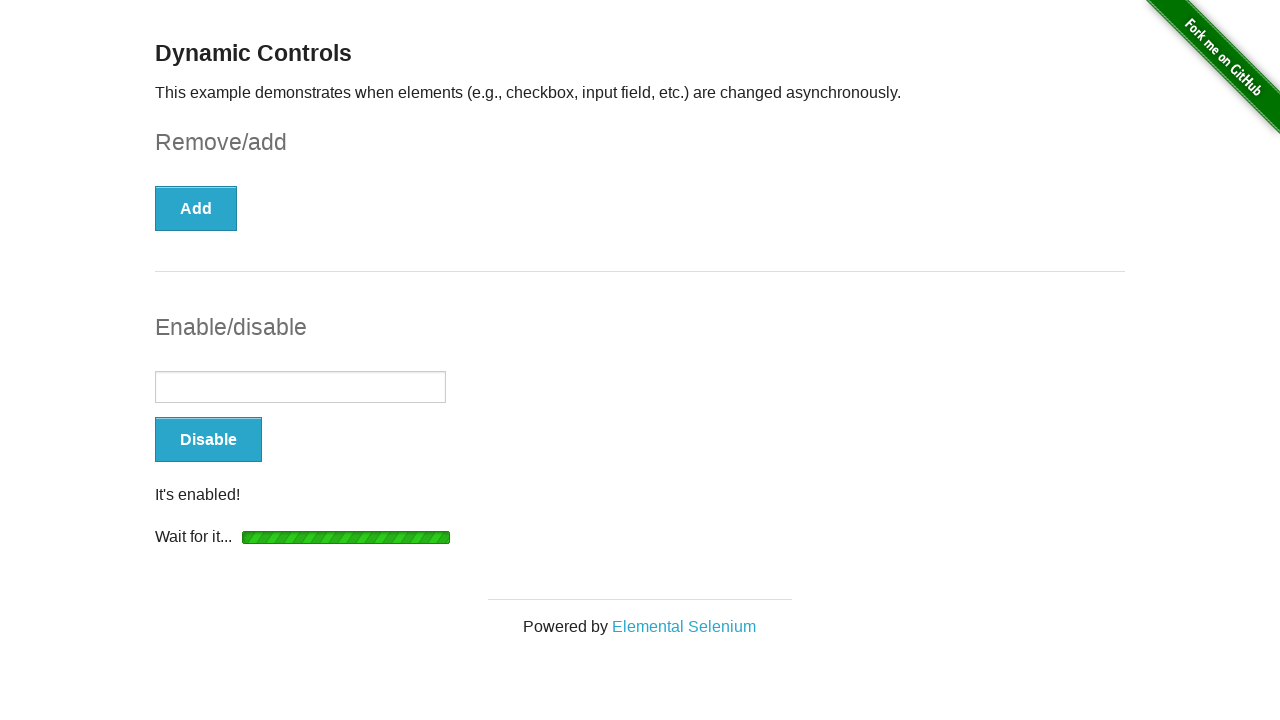